Navigates to the Playwright homepage, clicks the "Get started" link, and verifies the Installation heading is visible

Starting URL: https://playwright.dev/

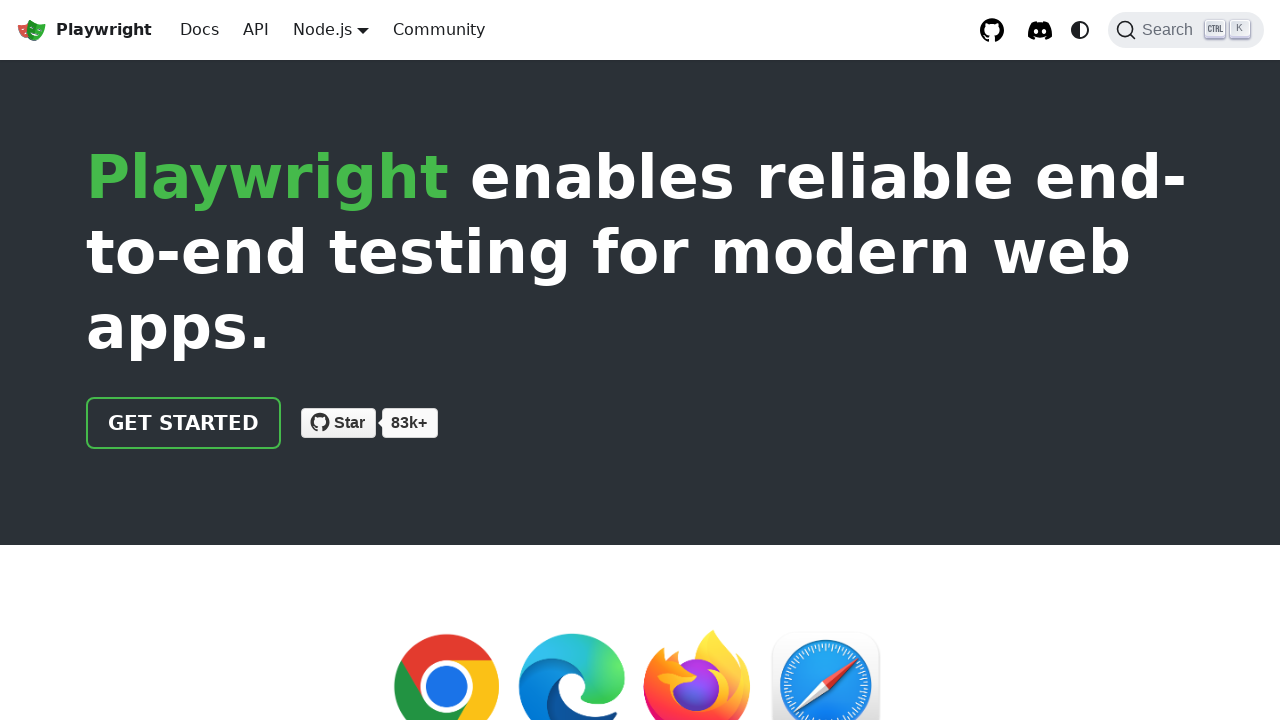

Navigated to Playwright homepage
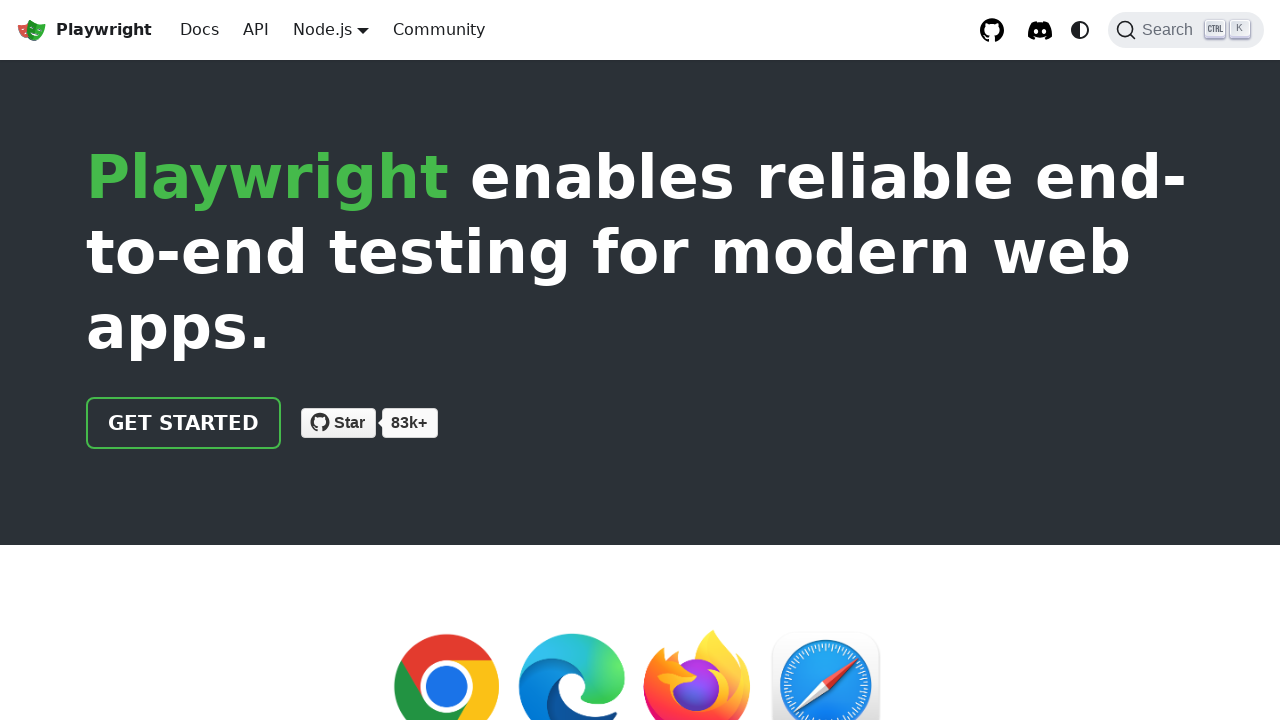

Clicked the 'Get started' link at (184, 423) on internal:role=link[name="Get started"i]
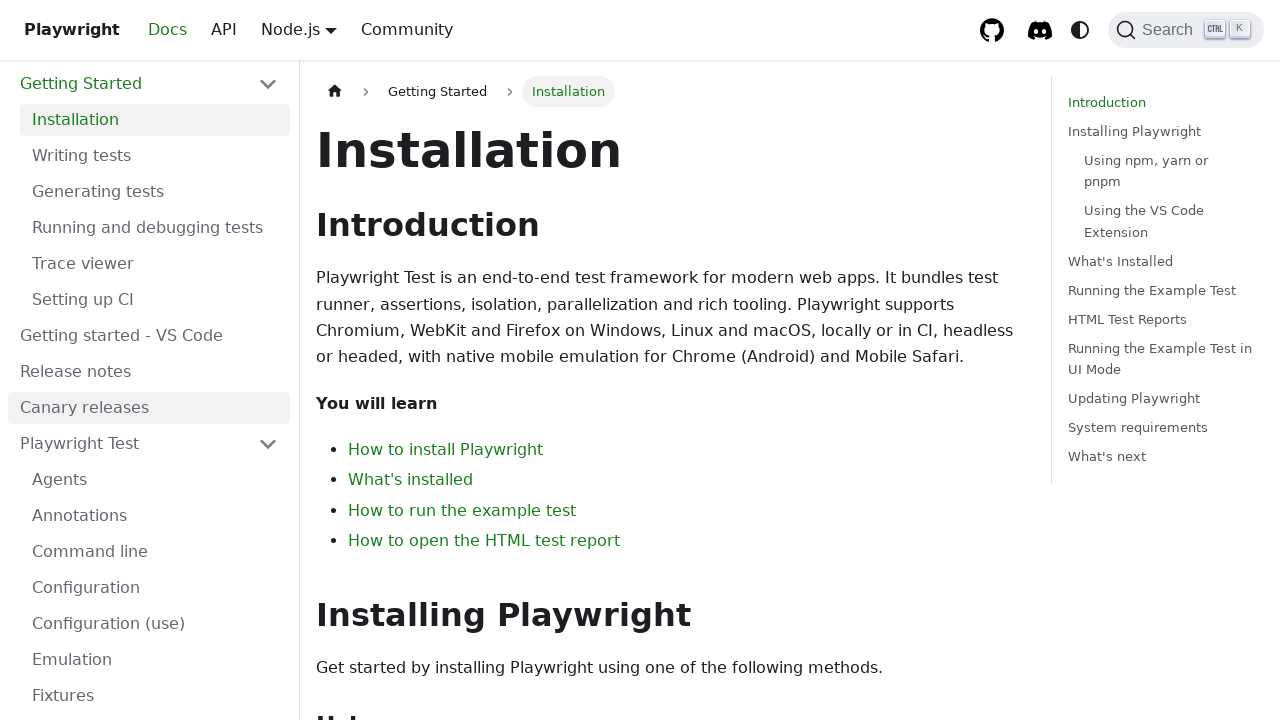

Verified the Installation heading is visible
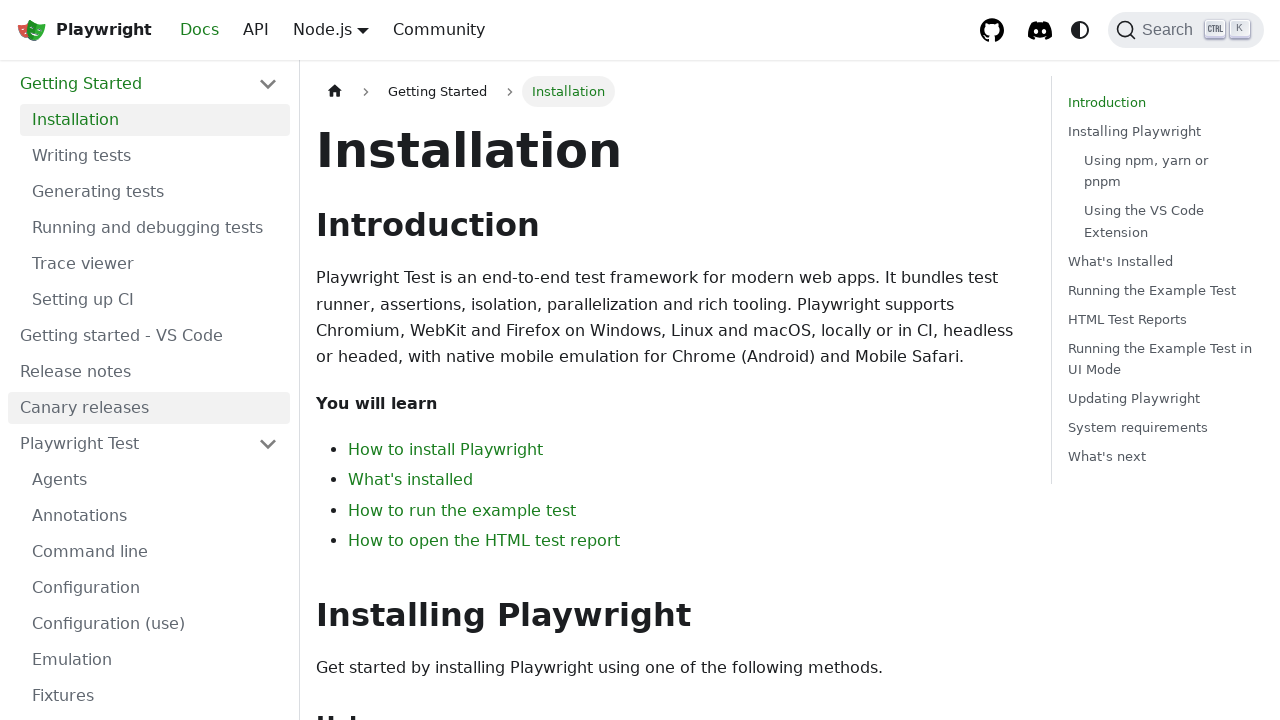

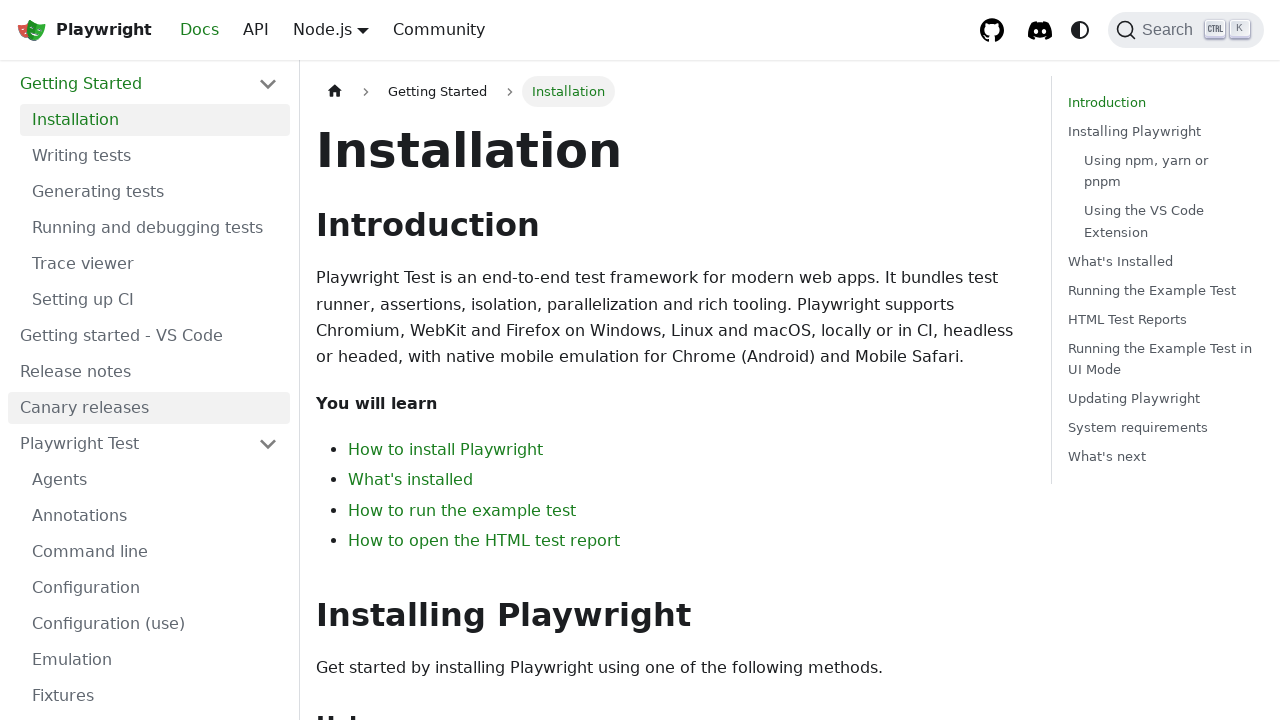